Tests mouse hover functionality by showing hidden content and clicking on a link

Starting URL: https://www.letskodeit.com/practice

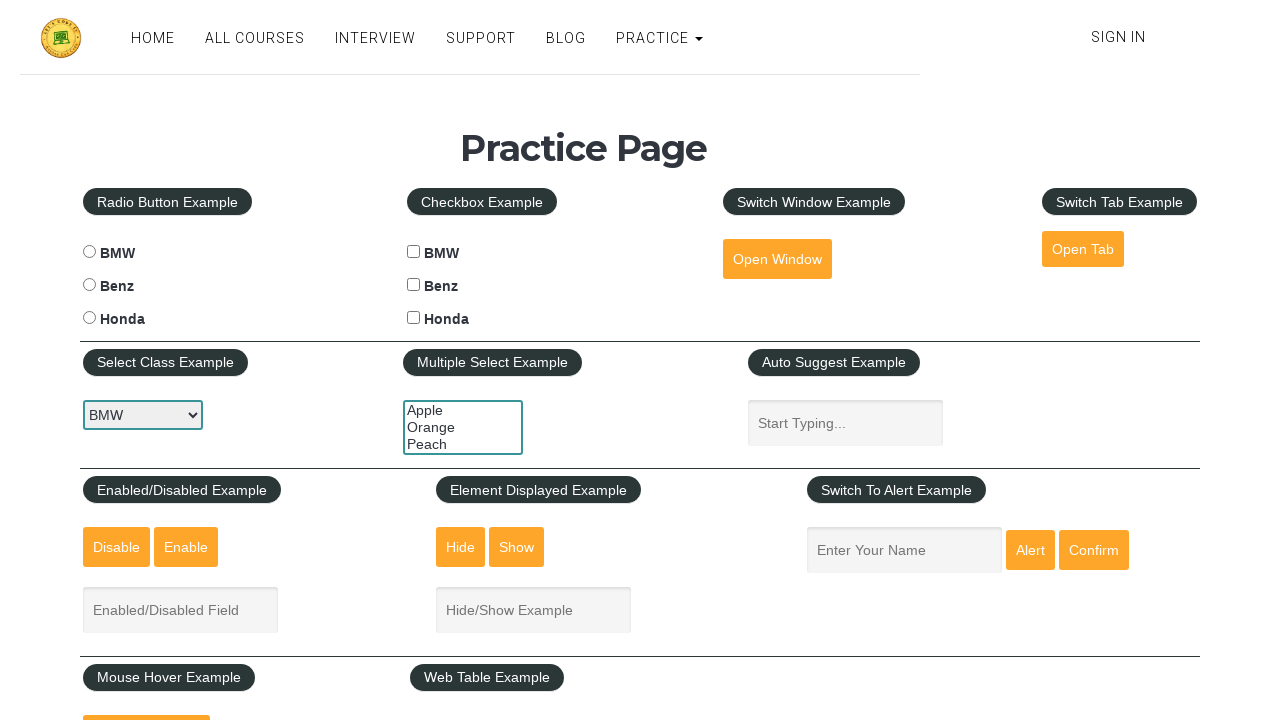

Displayed hidden mouse-hover-content element by setting display to block
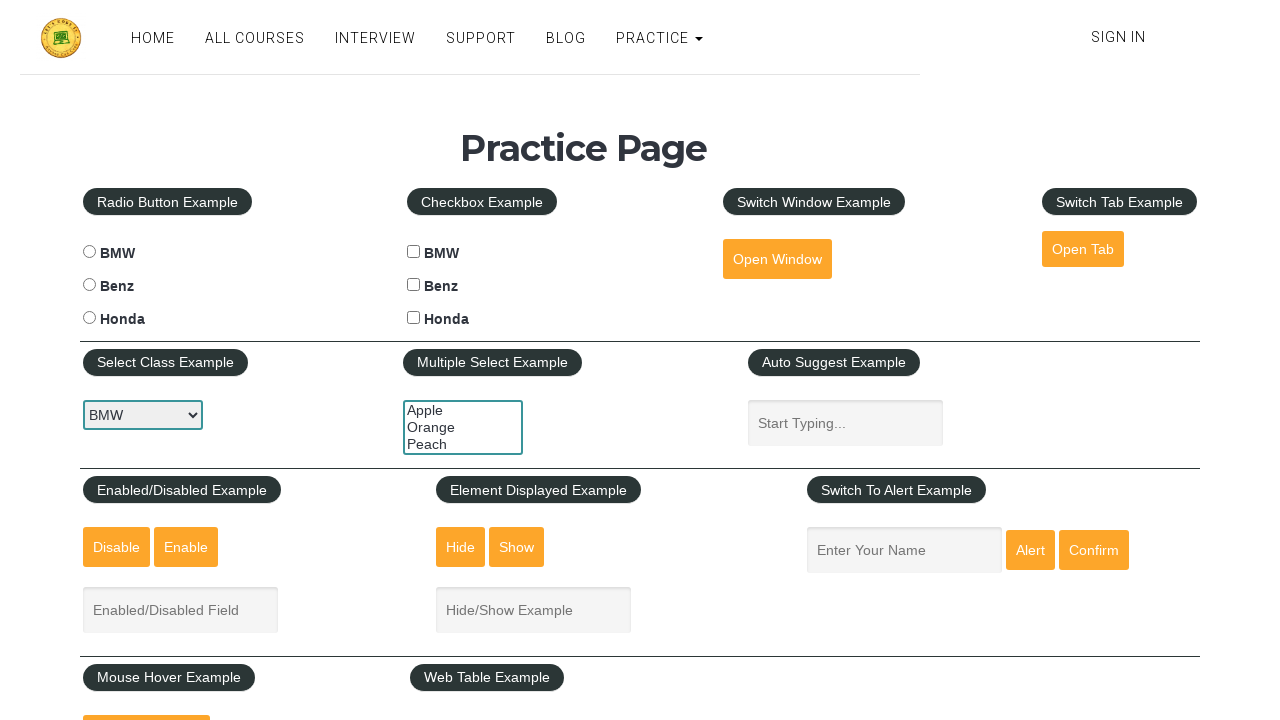

Clicked on 'Top' link at (163, 360) on text=Top
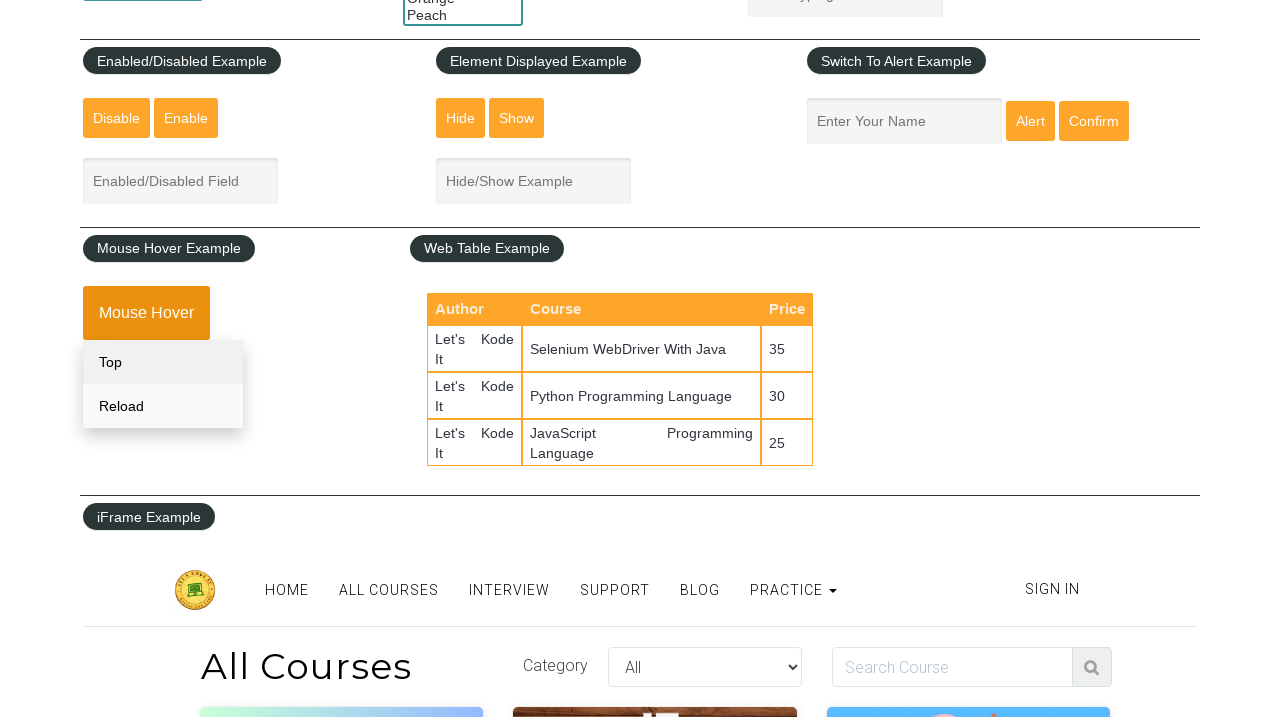

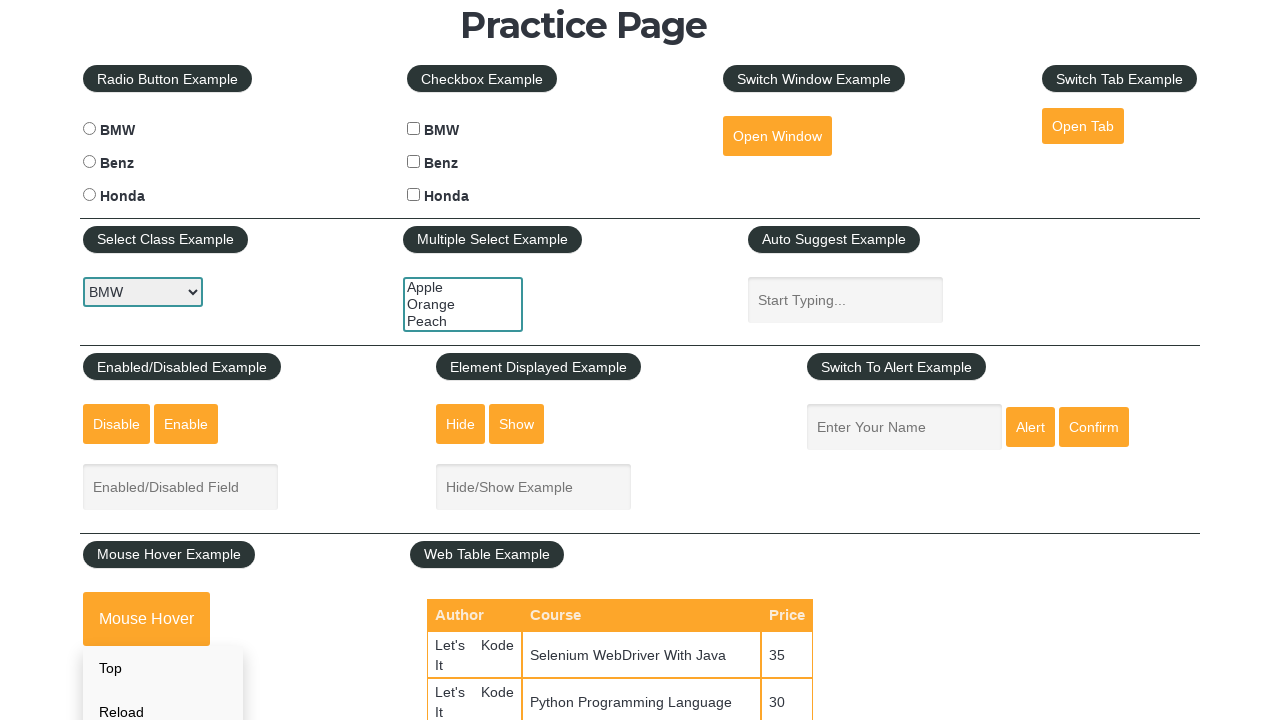